Tests file upload functionality by navigating to the file upload page and uploading a small image file

Starting URL: https://the-internet.herokuapp.com/

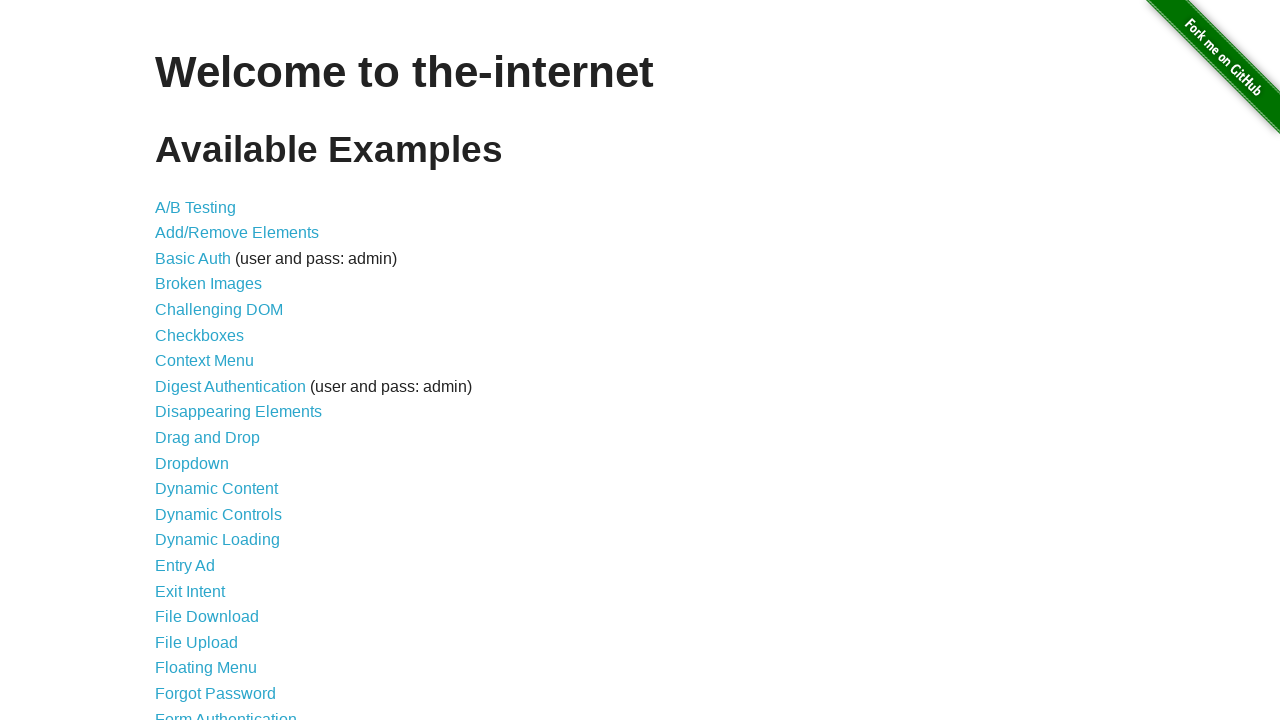

Clicked on File Upload link at (196, 642) on a[href='/upload']
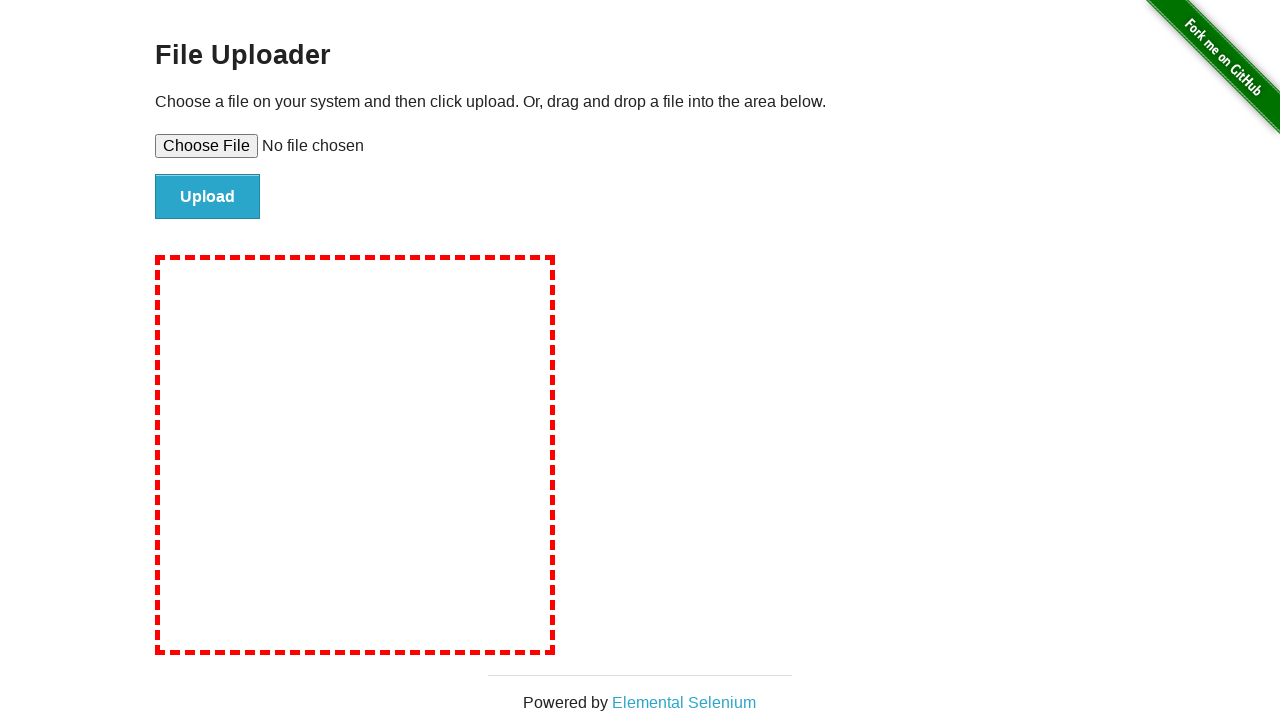

File upload page loaded and file input field is visible
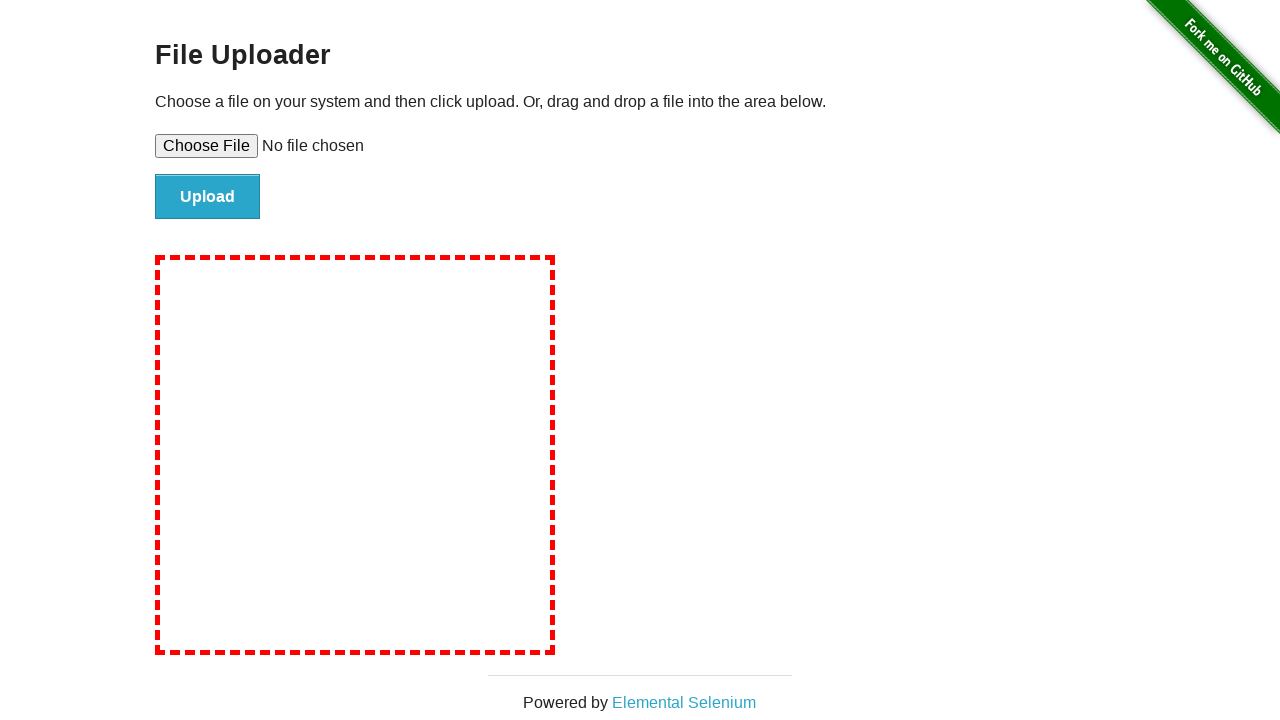

Uploaded test-image.png file to the file input field
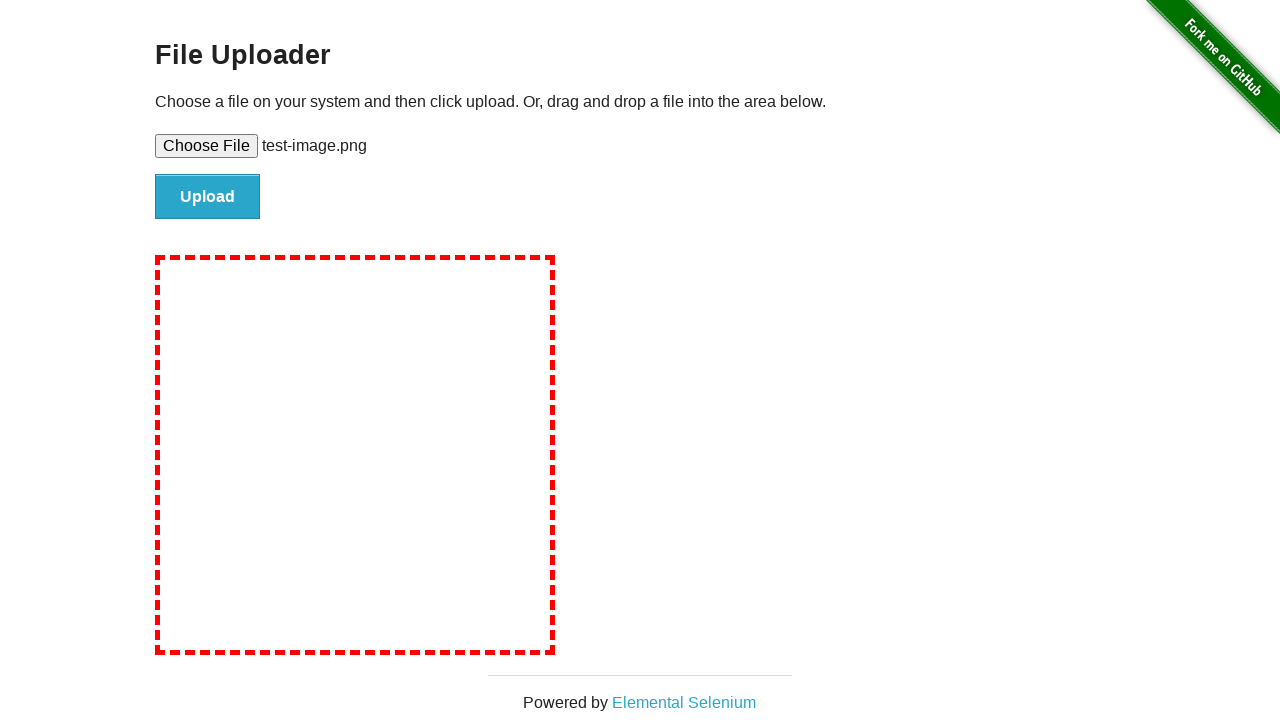

Clicked upload submit button at (208, 197) on #file-submit
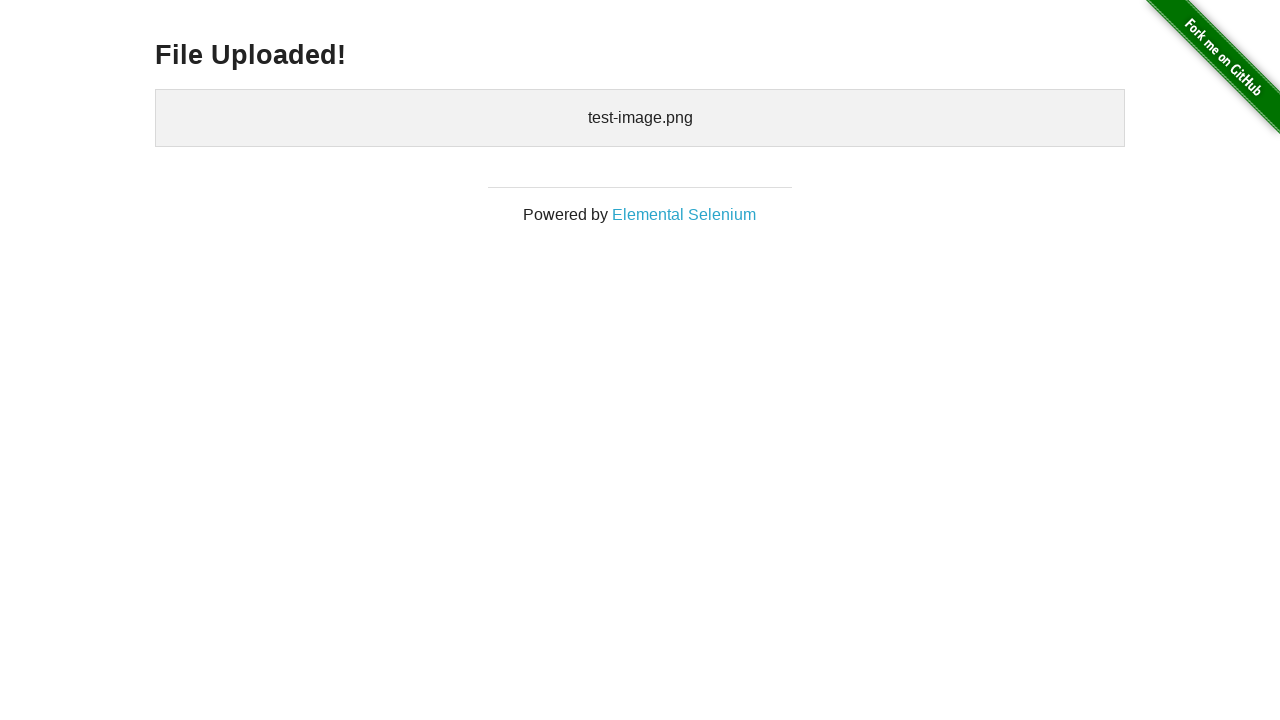

File upload completed successfully and uploaded files section is visible
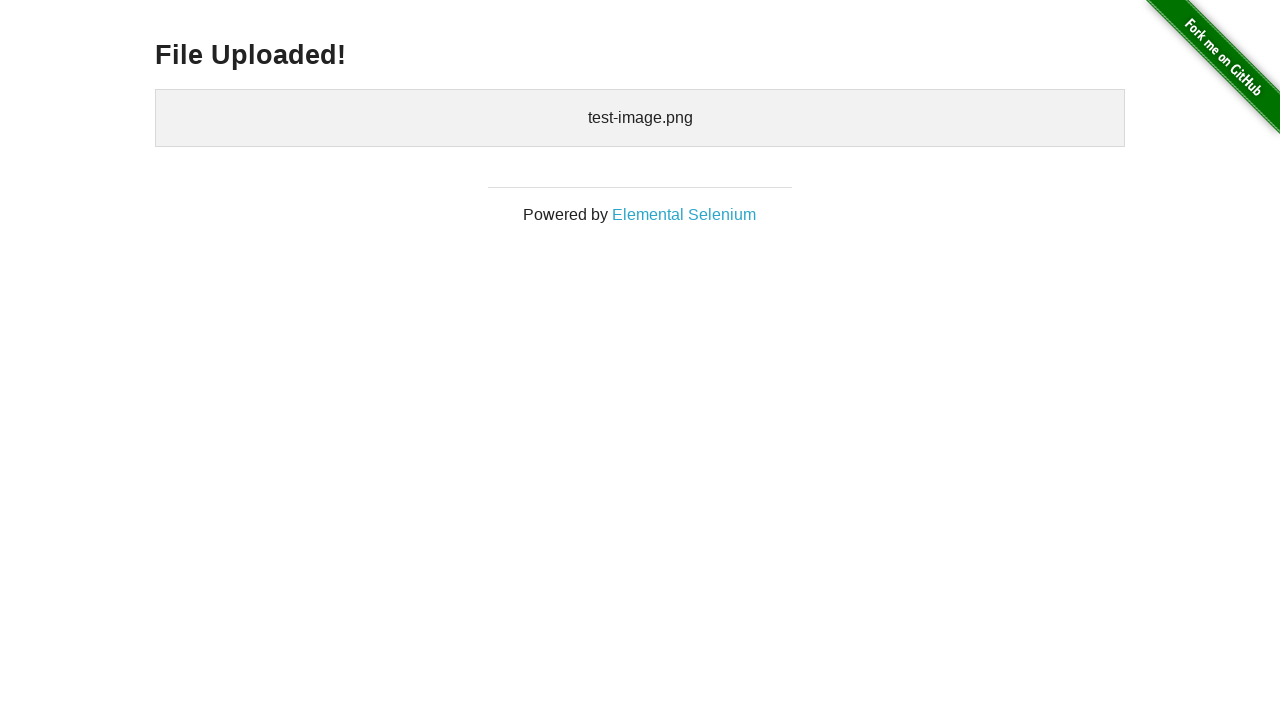

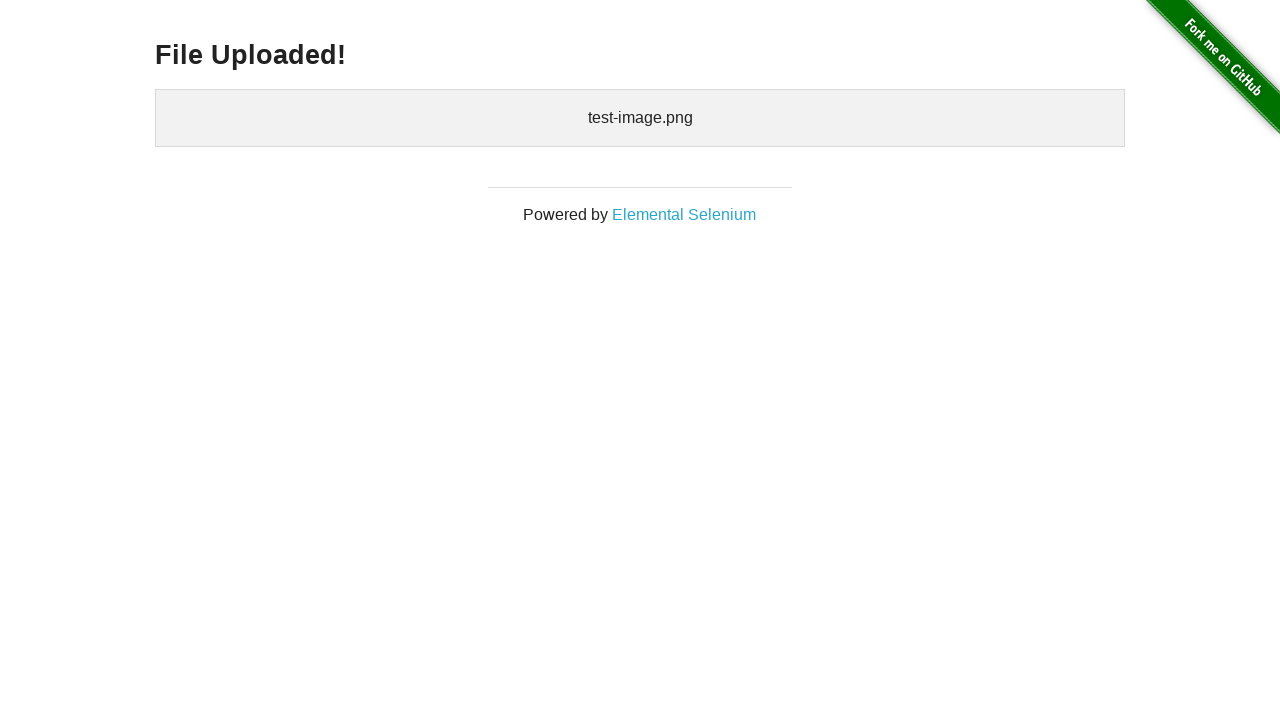